Tests that clicking the Due column header sorts the table values in ascending order by verifying the due amounts are ordered from lowest to highest

Starting URL: http://the-internet.herokuapp.com/tables

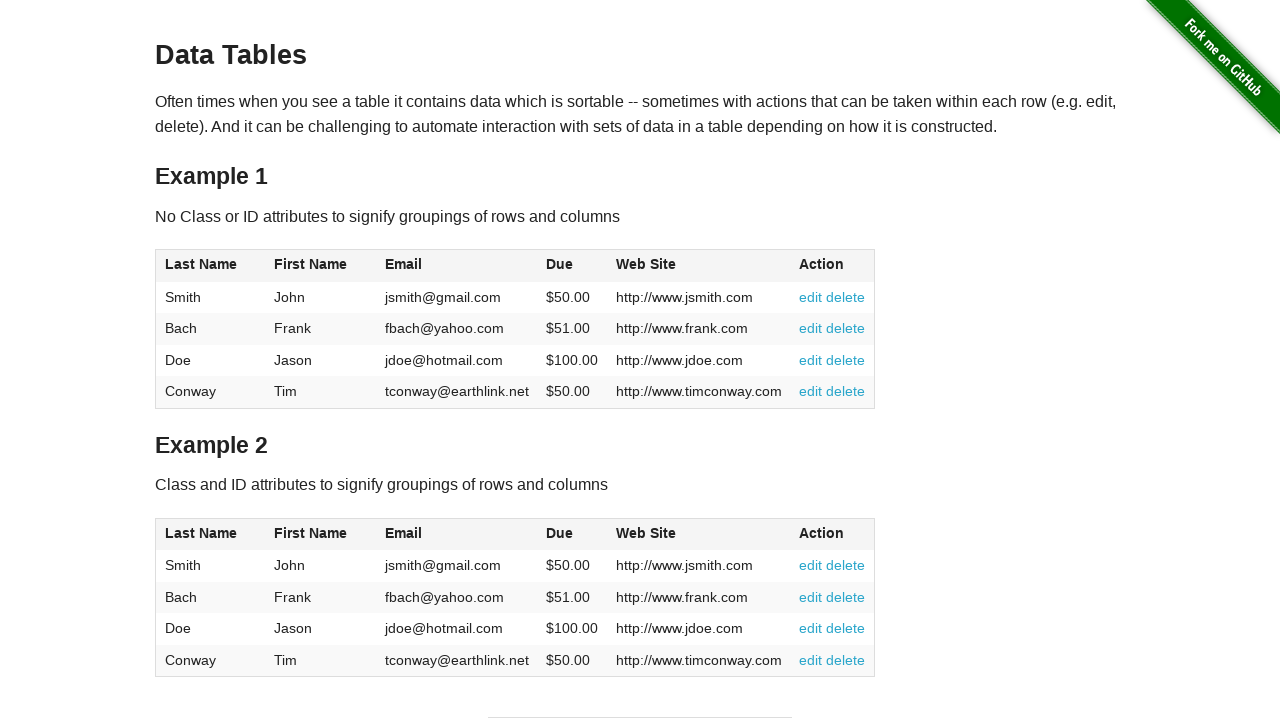

Clicked the Due column header to sort in ascending order at (572, 266) on #table1 thead tr th:nth-of-type(4)
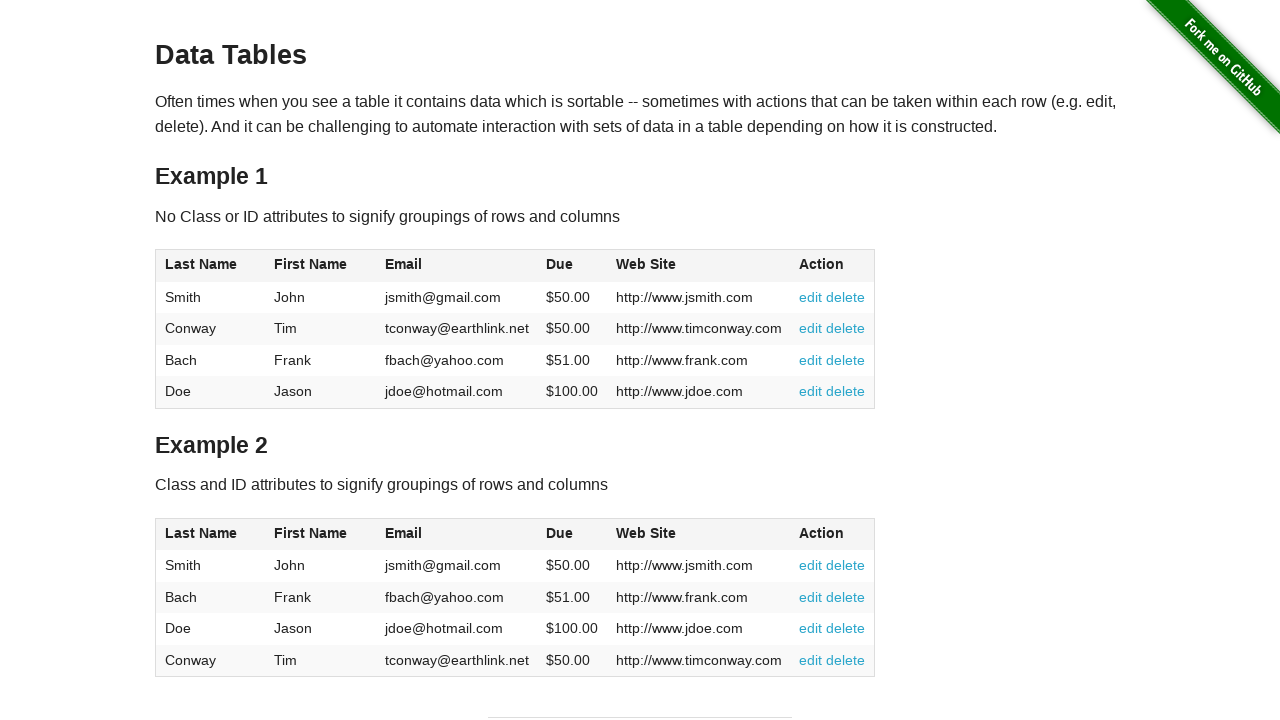

Verified that the table has been sorted with due amounts visible
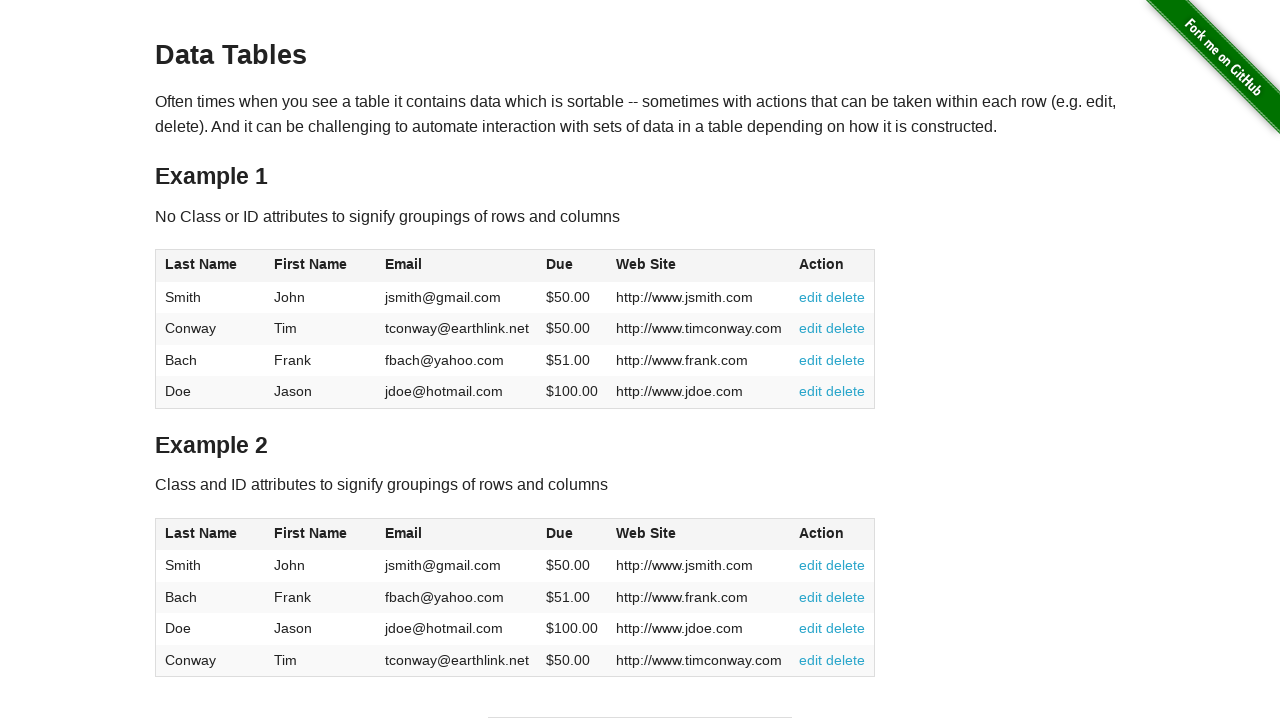

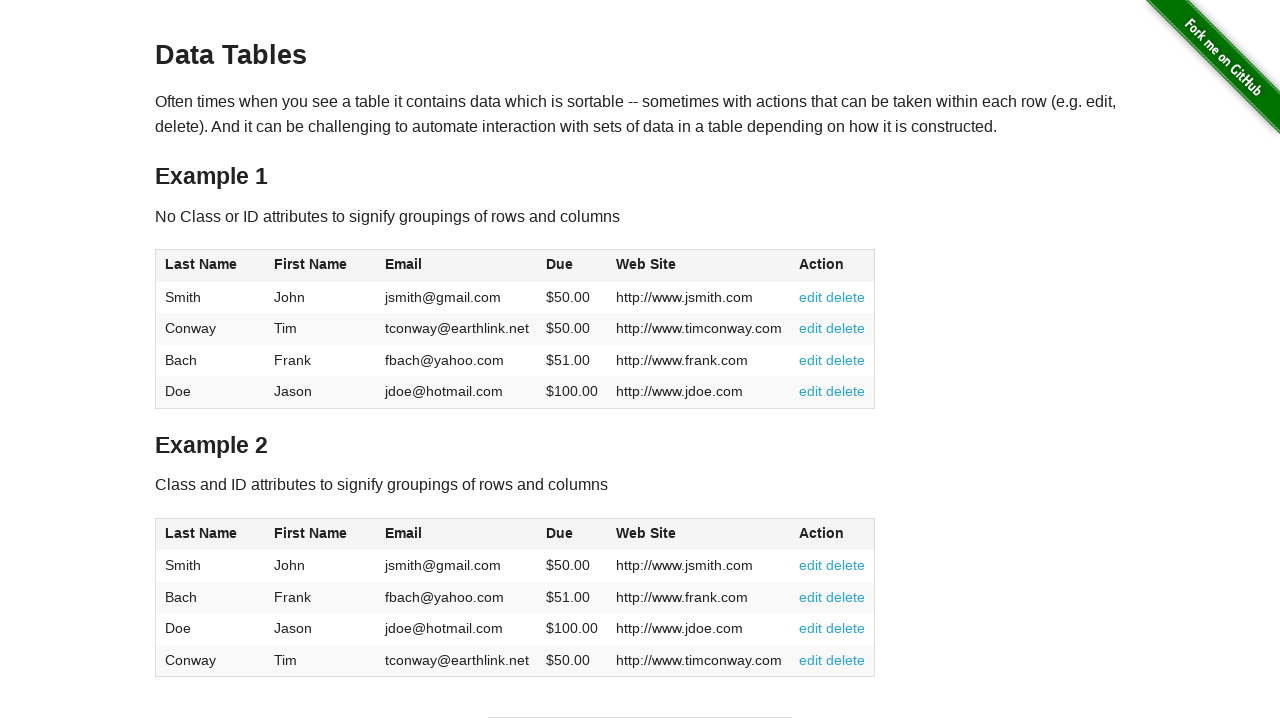